Tests a registration form by filling in first name, last name, and city fields, then submitting and verifying the success message.

Starting URL: https://suninjuly.github.io/registration1.html

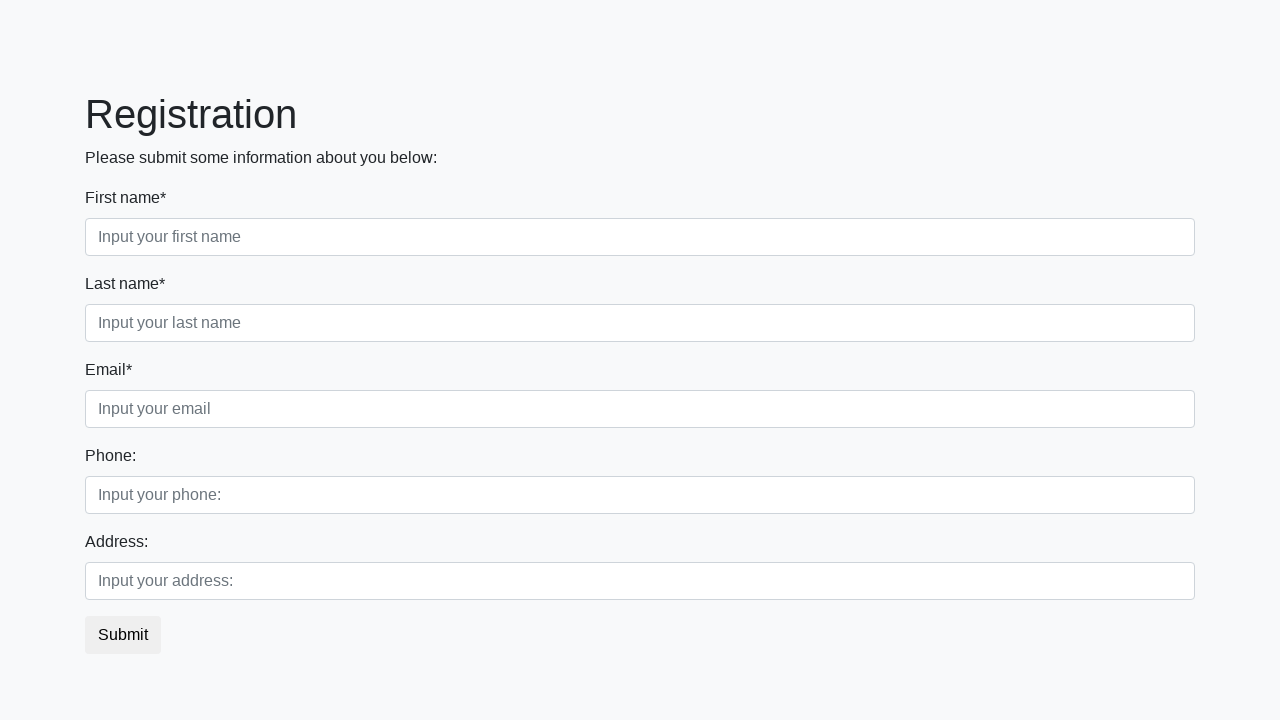

Filled first name field with 'Ivan' on .first_block > .first_class > .first
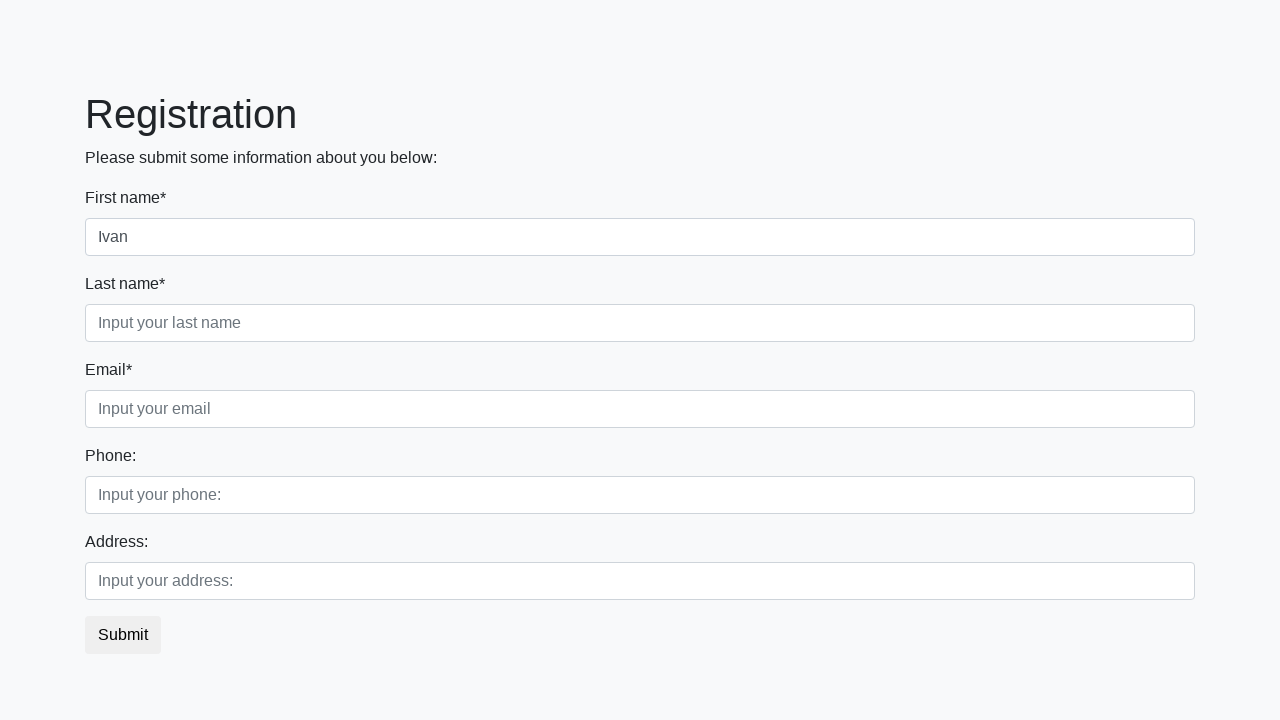

Filled last name field with 'Petrov' on .first_block > .second_class > .second
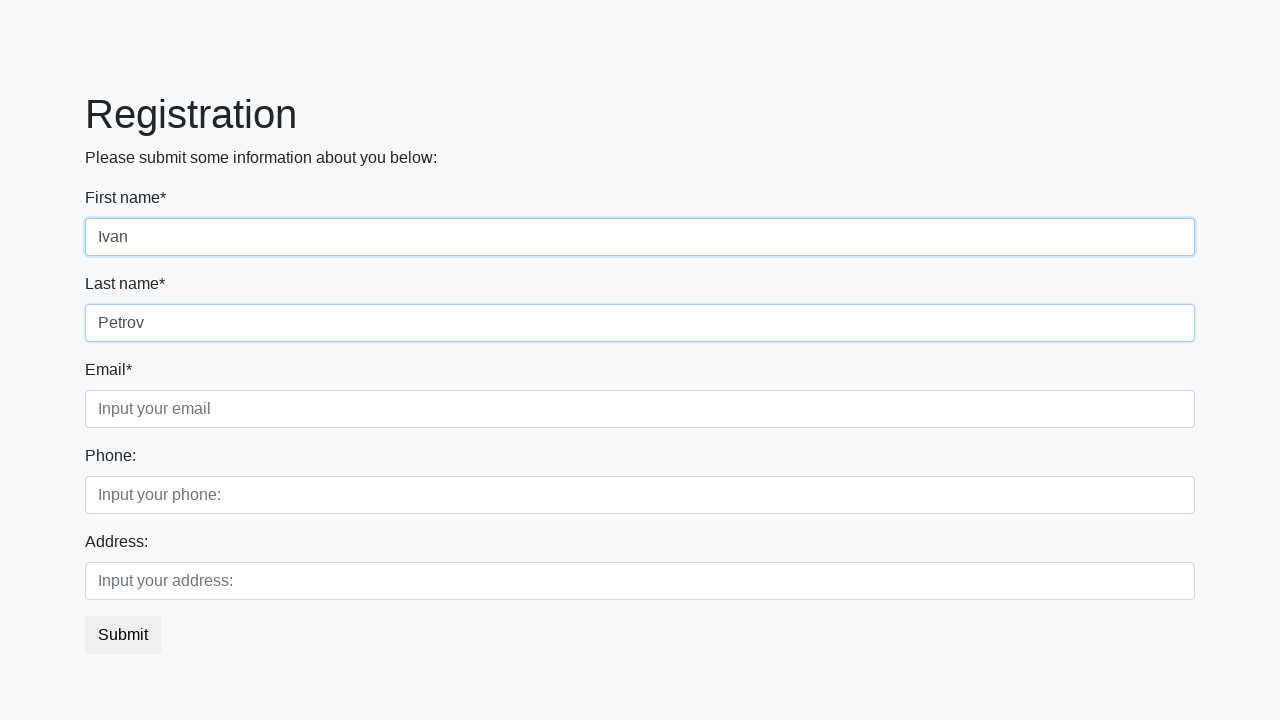

Filled city field with 'Smolensk' on .first_block > .third_class > .third
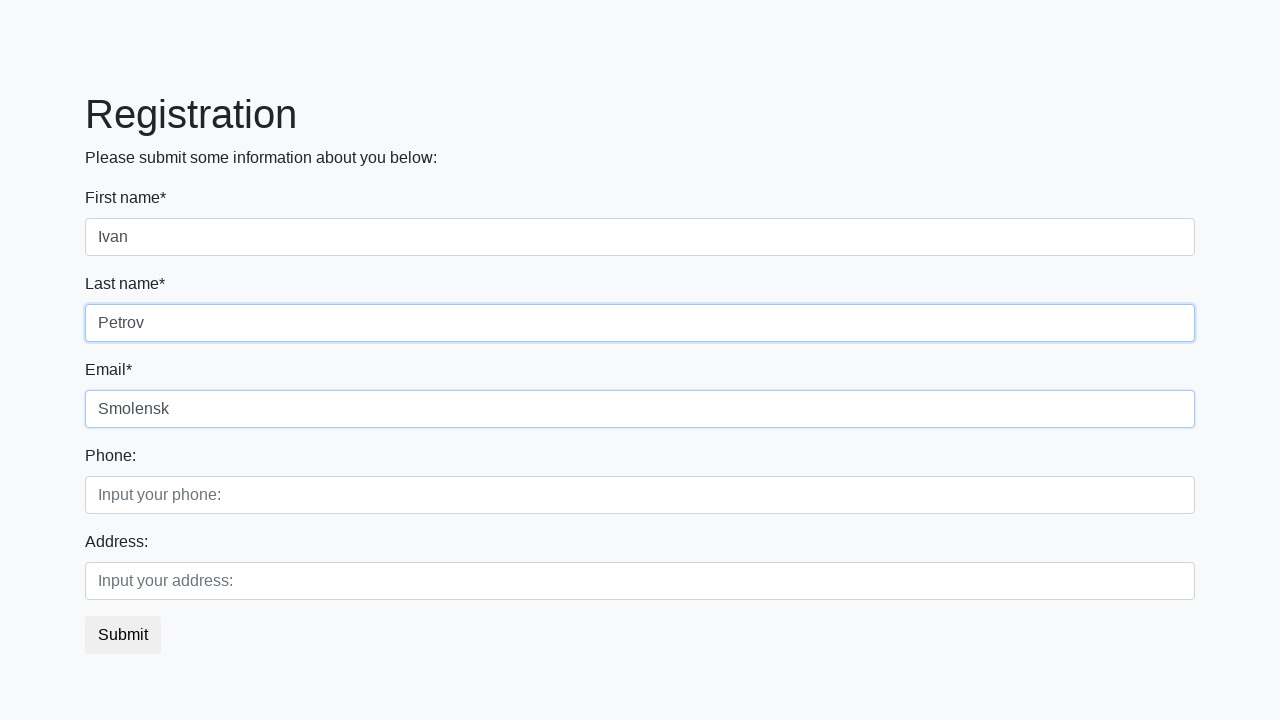

Clicked submit button to register at (123, 635) on button.btn
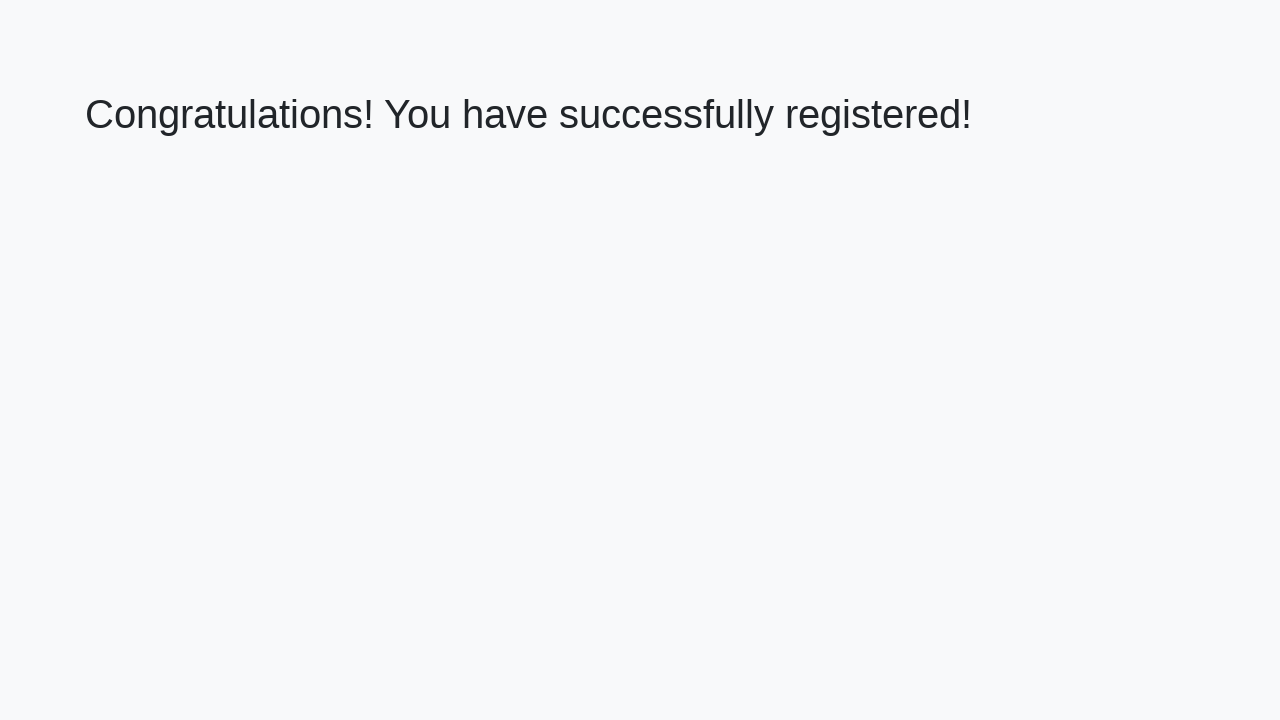

Success message element loaded
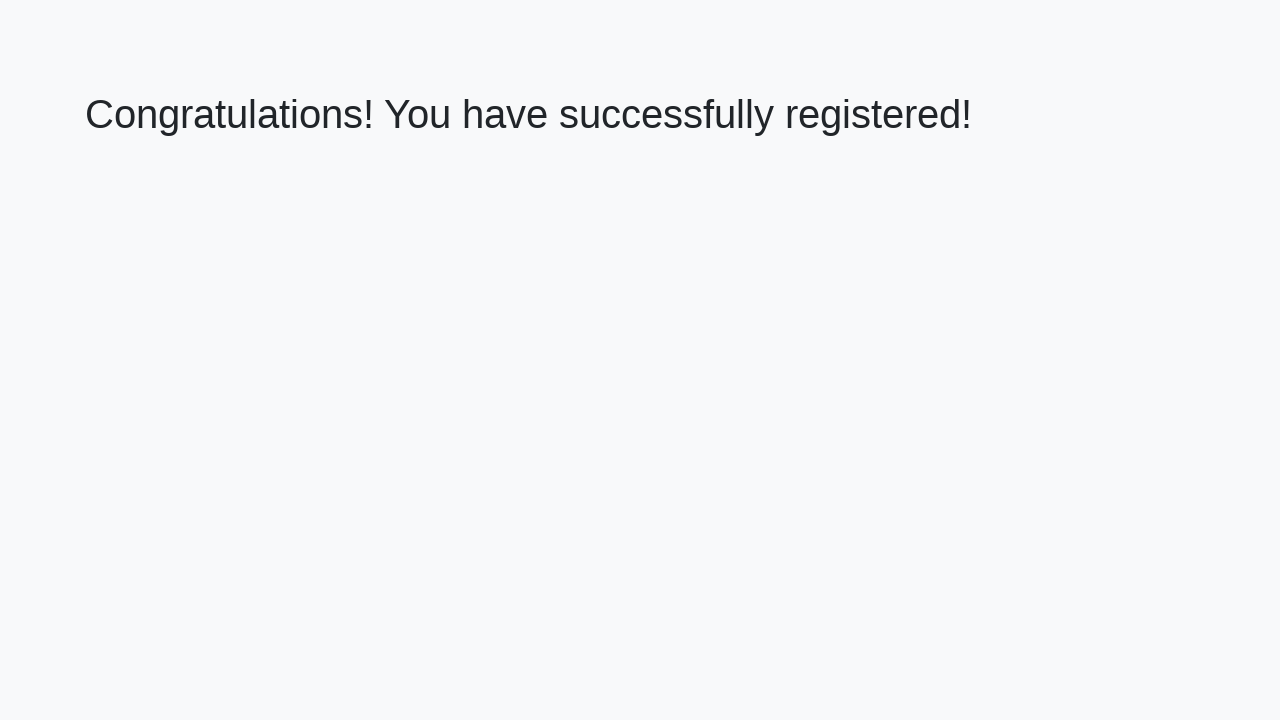

Extracted success message text
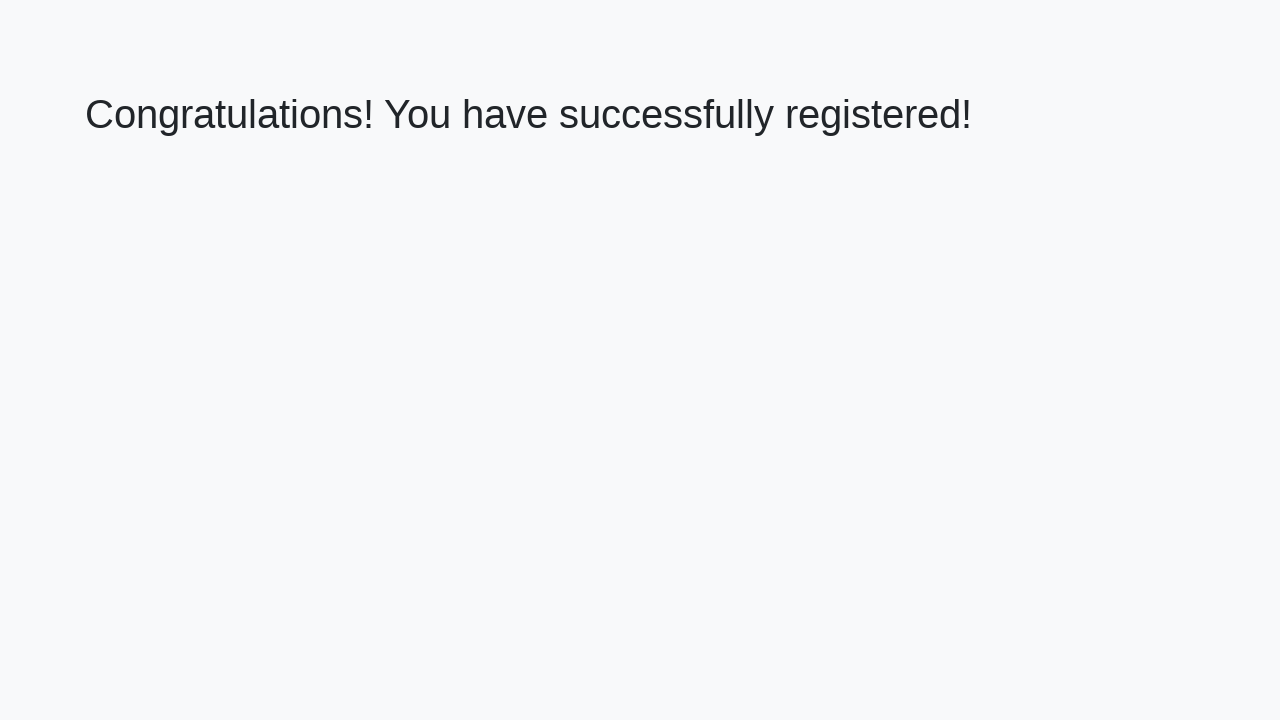

Verified success message matches expected text
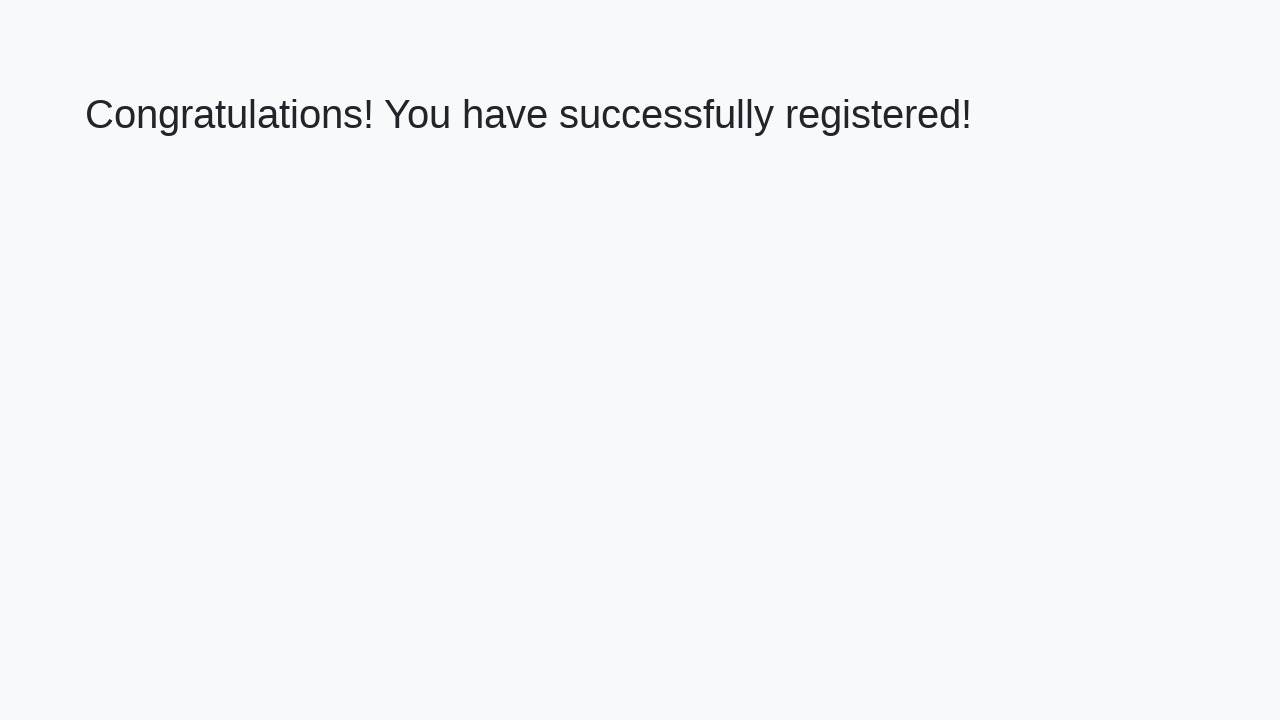

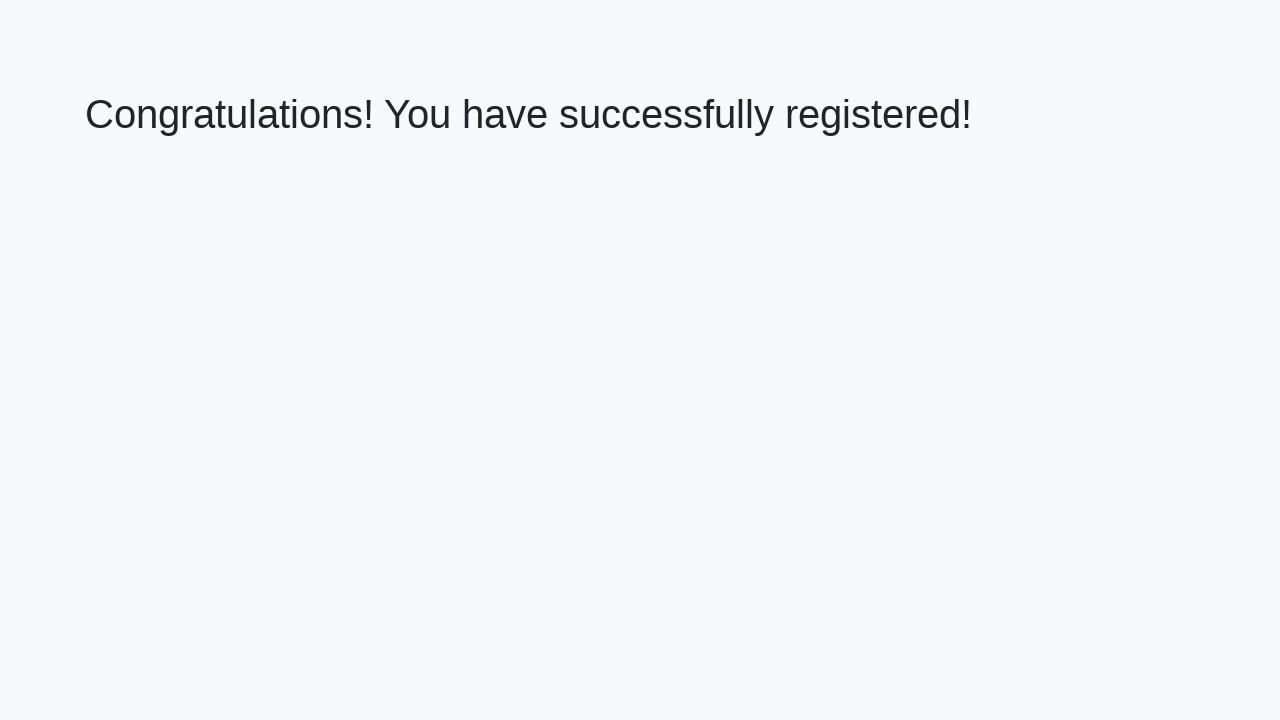